Tests a text box form by filling in full name, email, current address, and permanent address fields, then submitting the form and verifying the output is displayed.

Starting URL: https://demoqa.com/text-box

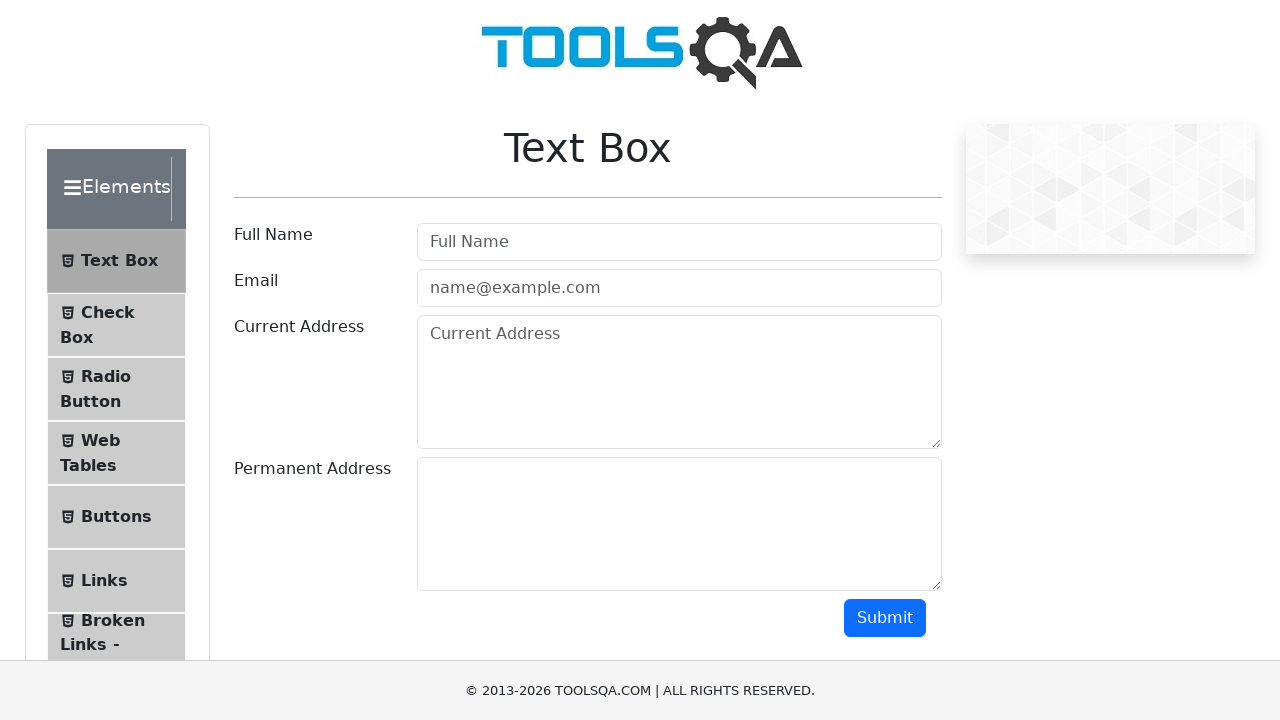

Filled Full Name field with 'Monkey' on input[placeholder='Full Name']
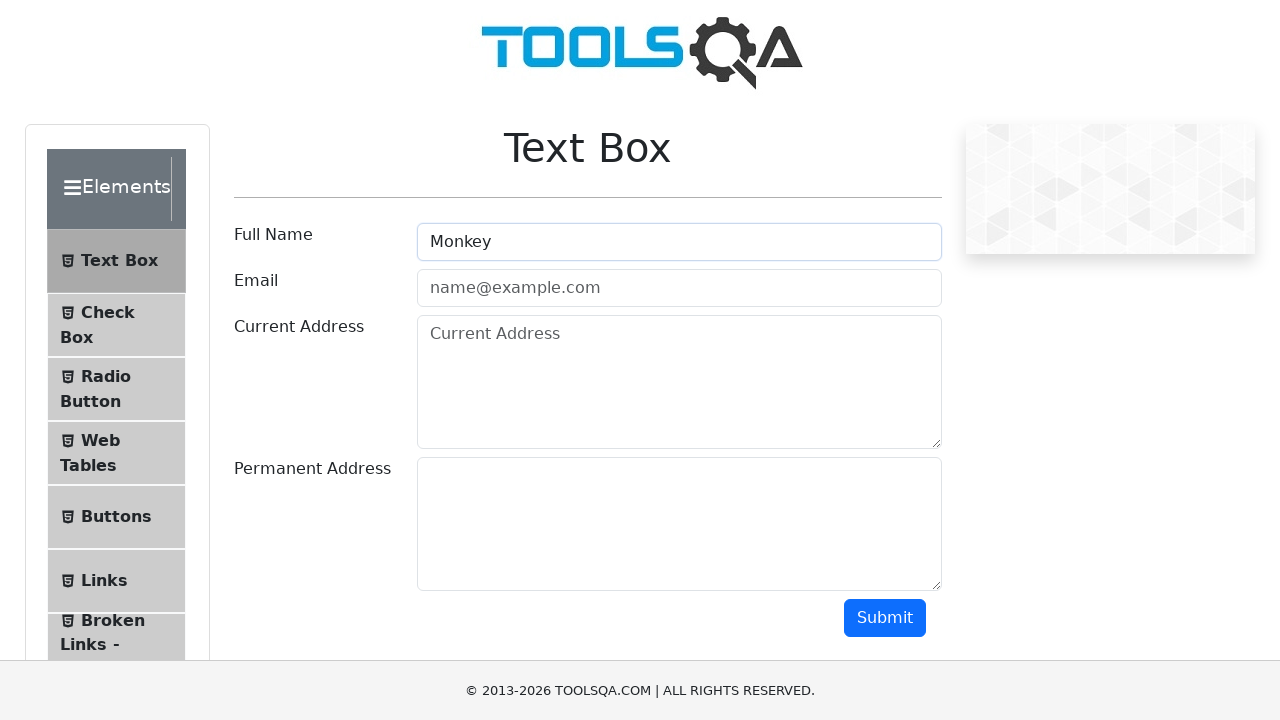

Filled Email field with 'monkey@gmail.com' on #userEmail
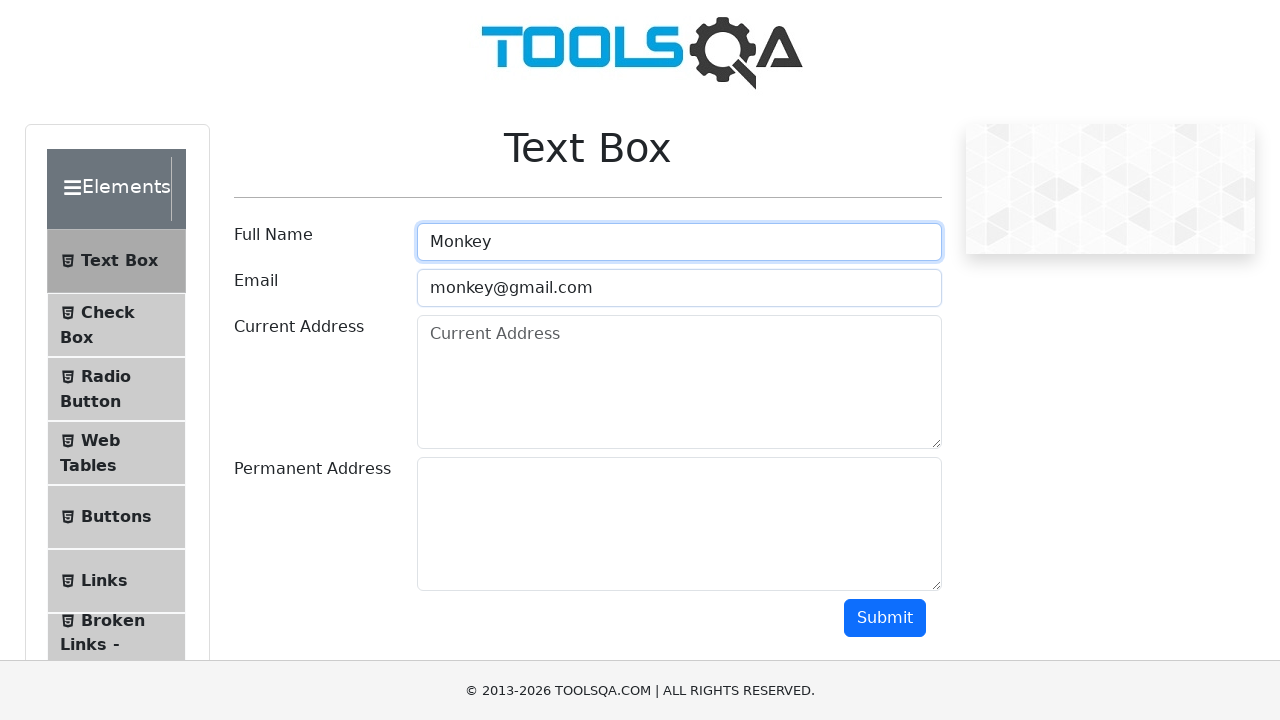

Filled Current Address field with 'Monkey street 1' on textarea#currentAddress
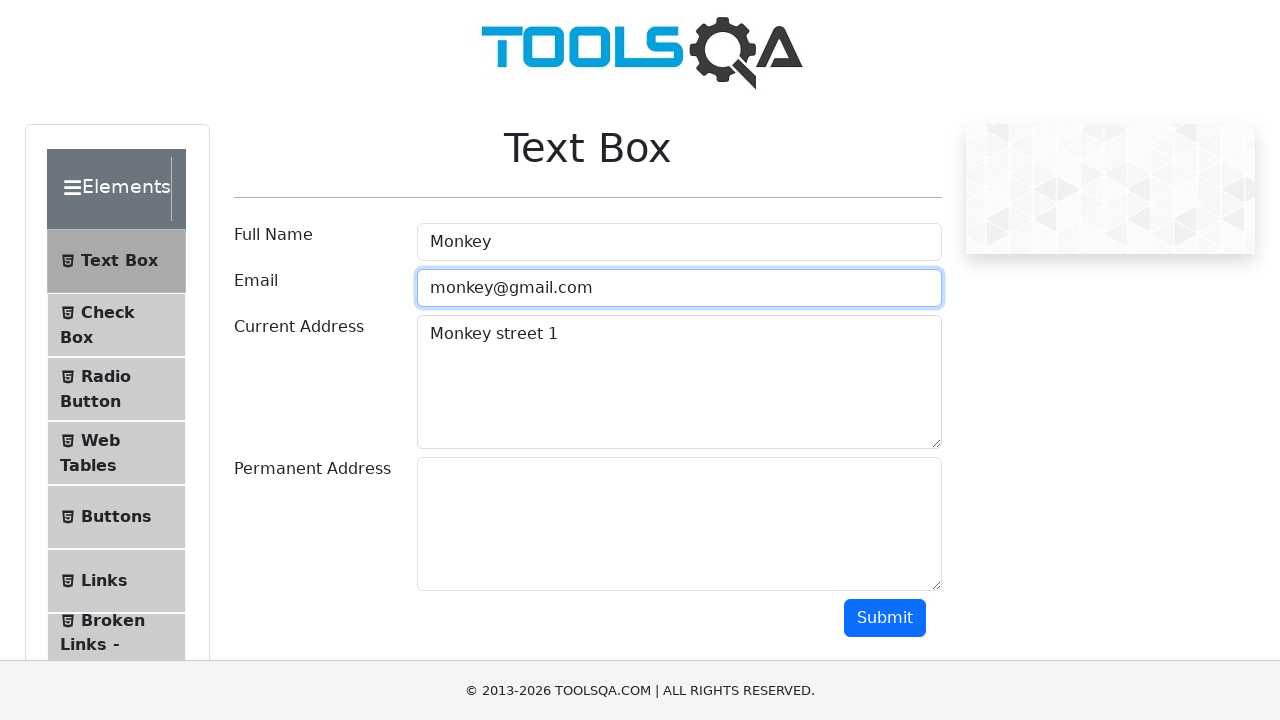

Filled Permanent Address field with 'Monkey avenue 90' on textarea#permanentAddress
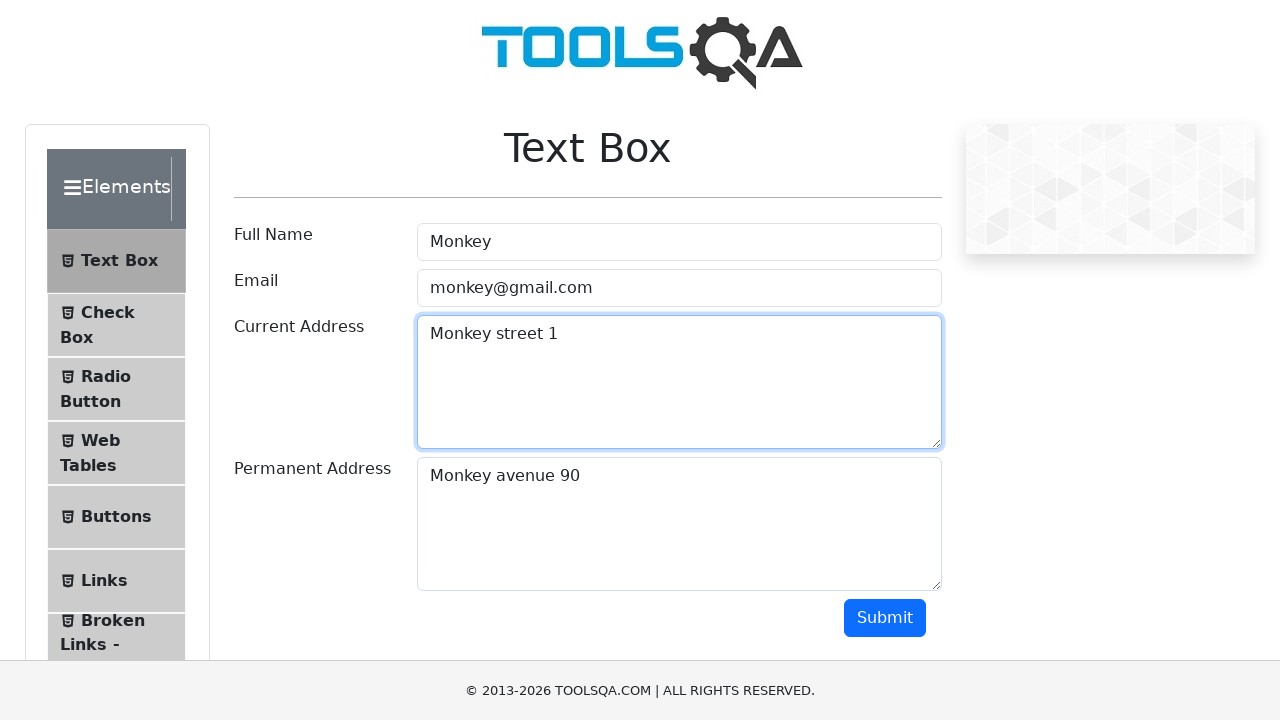

Clicked Submit button at (885, 618) on button:text('Submit')
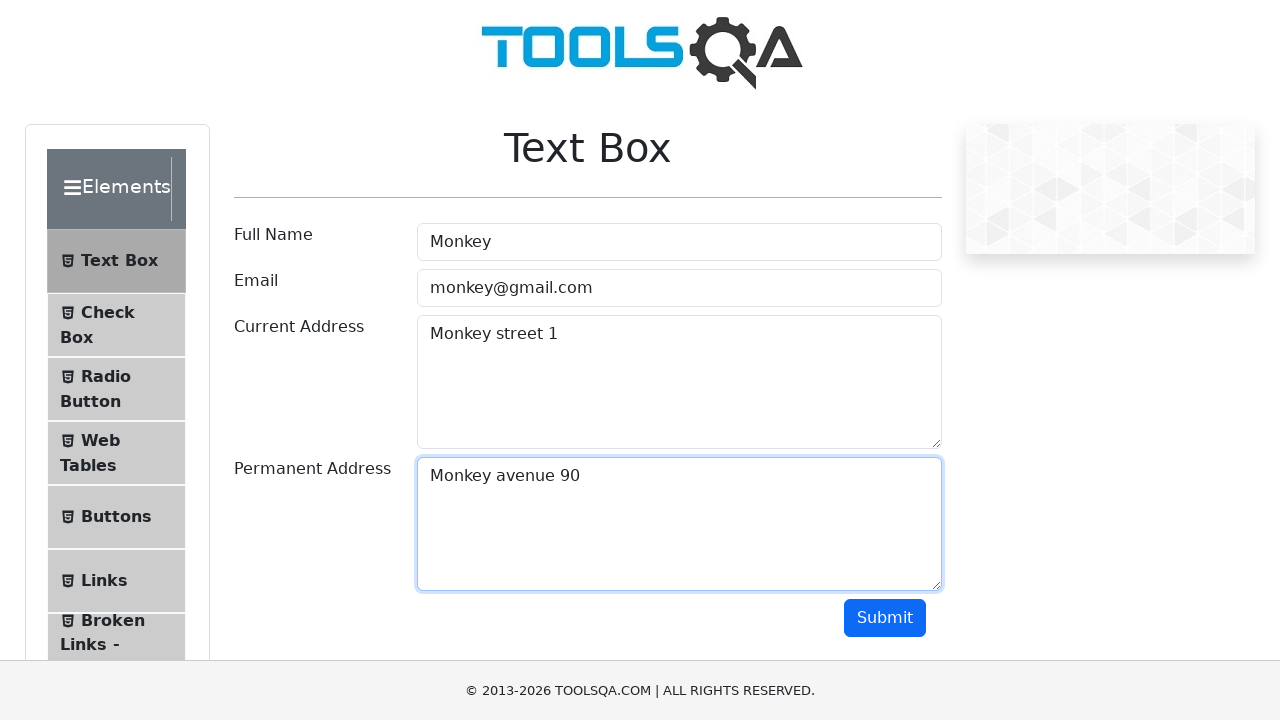

Output section loaded after form submission
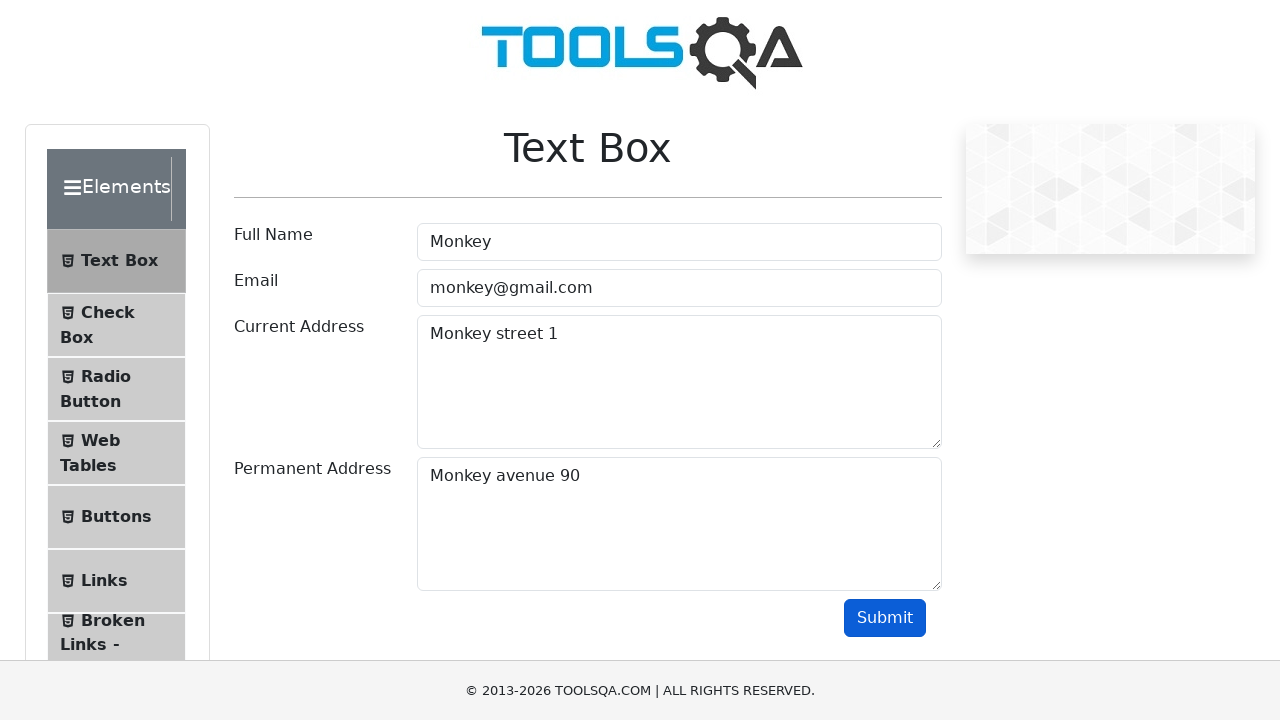

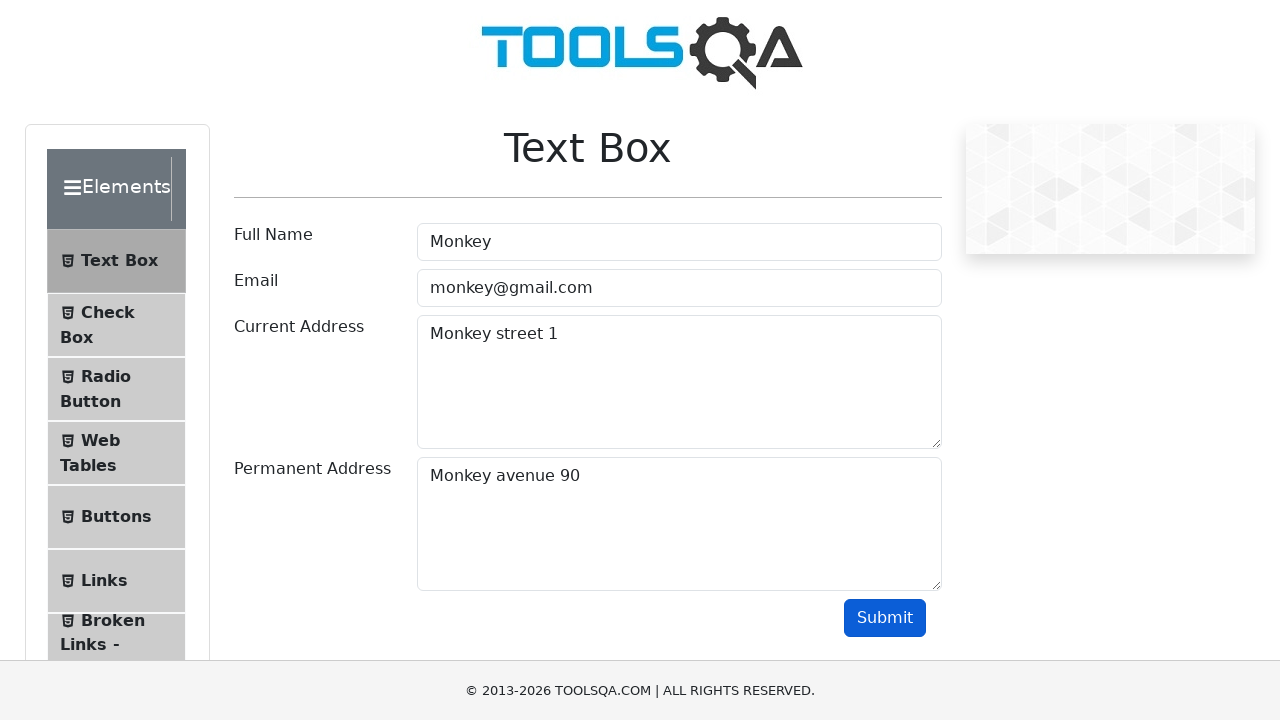